Tests the add/remove elements functionality by clicking the "Add Element" button and verifying that a new element appears on the page.

Starting URL: https://the-internet.herokuapp.com/add_remove_elements/

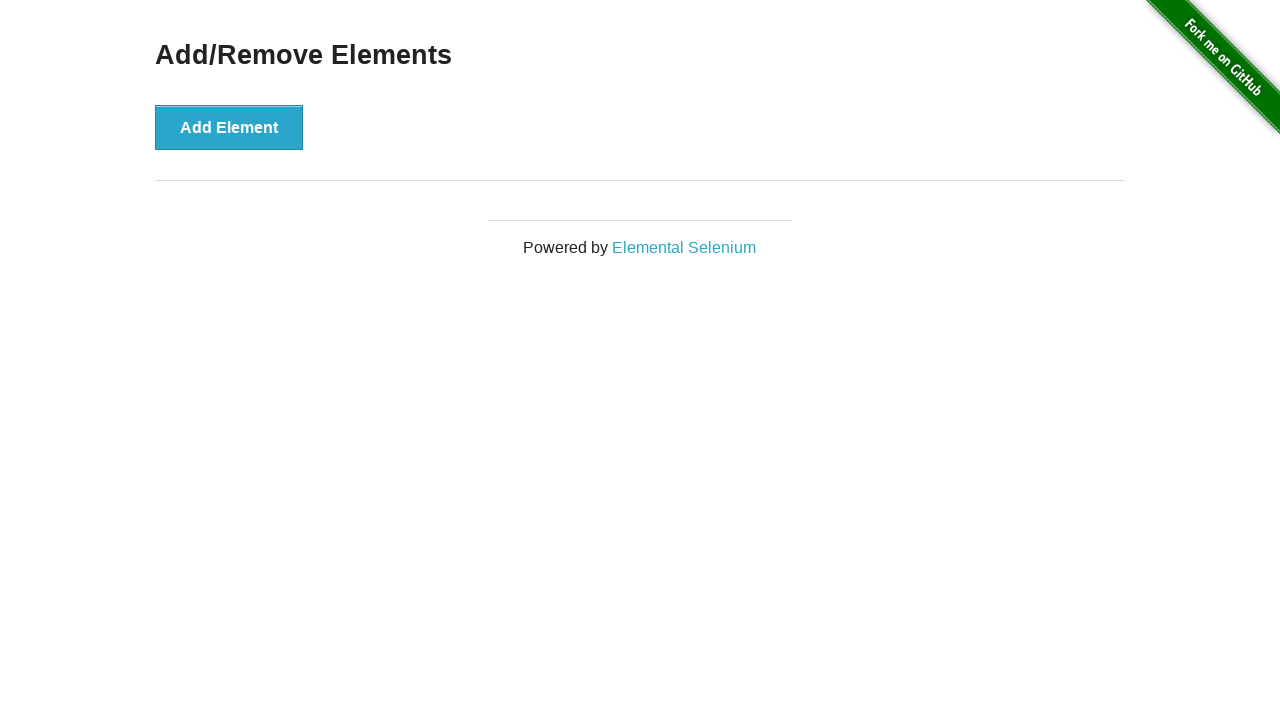

Navigated to Add/Remove Elements page
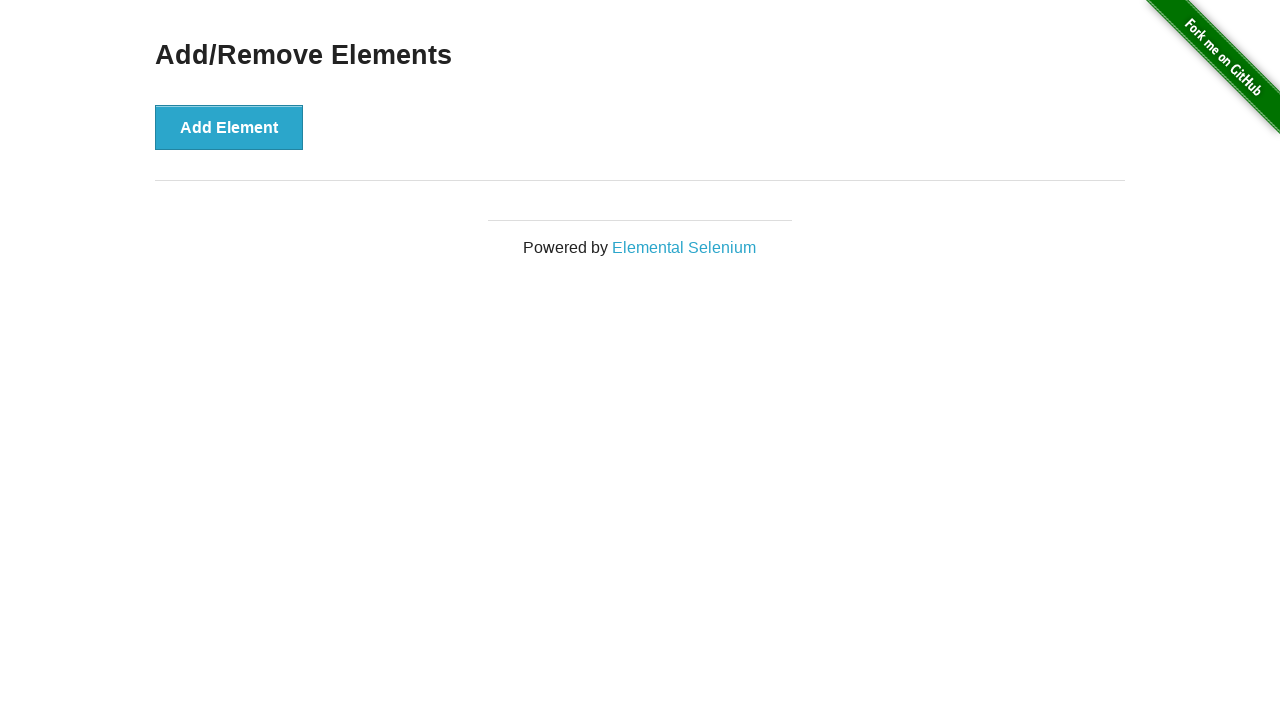

Clicked the 'Add Element' button at (229, 127) on button:text('Add Element')
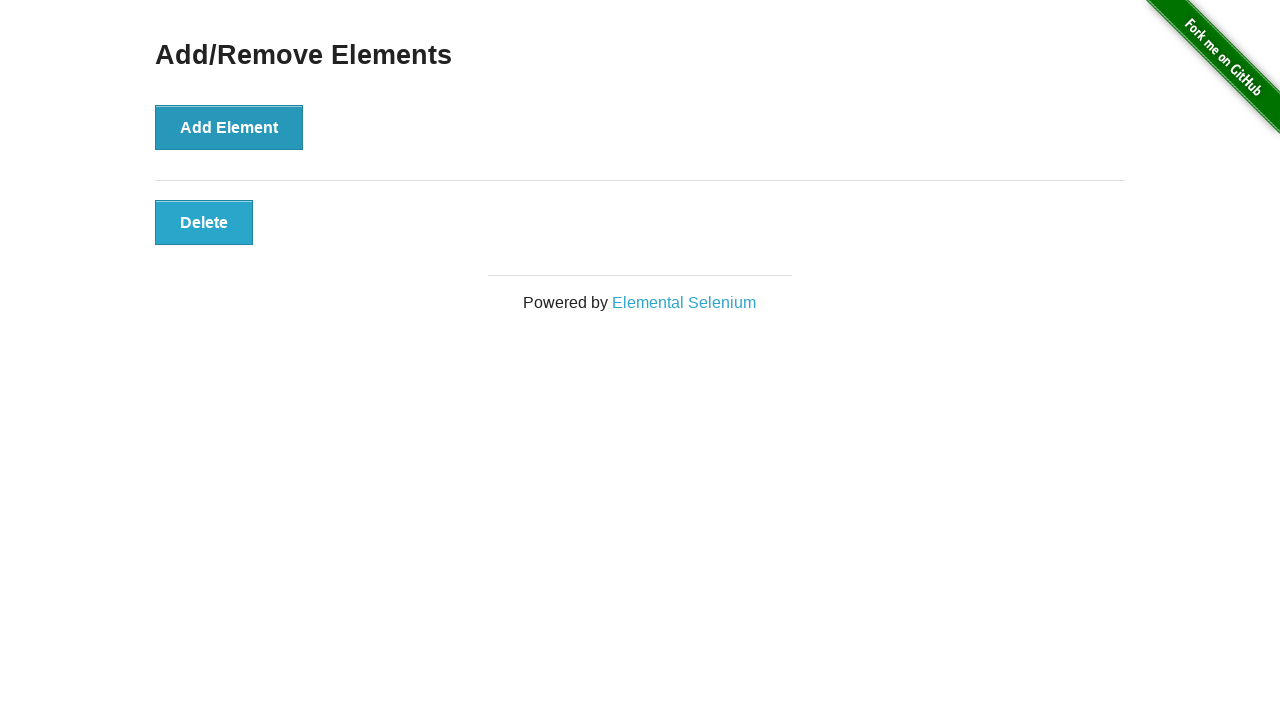

Verified that new element with class 'added-manually' is visible on the page
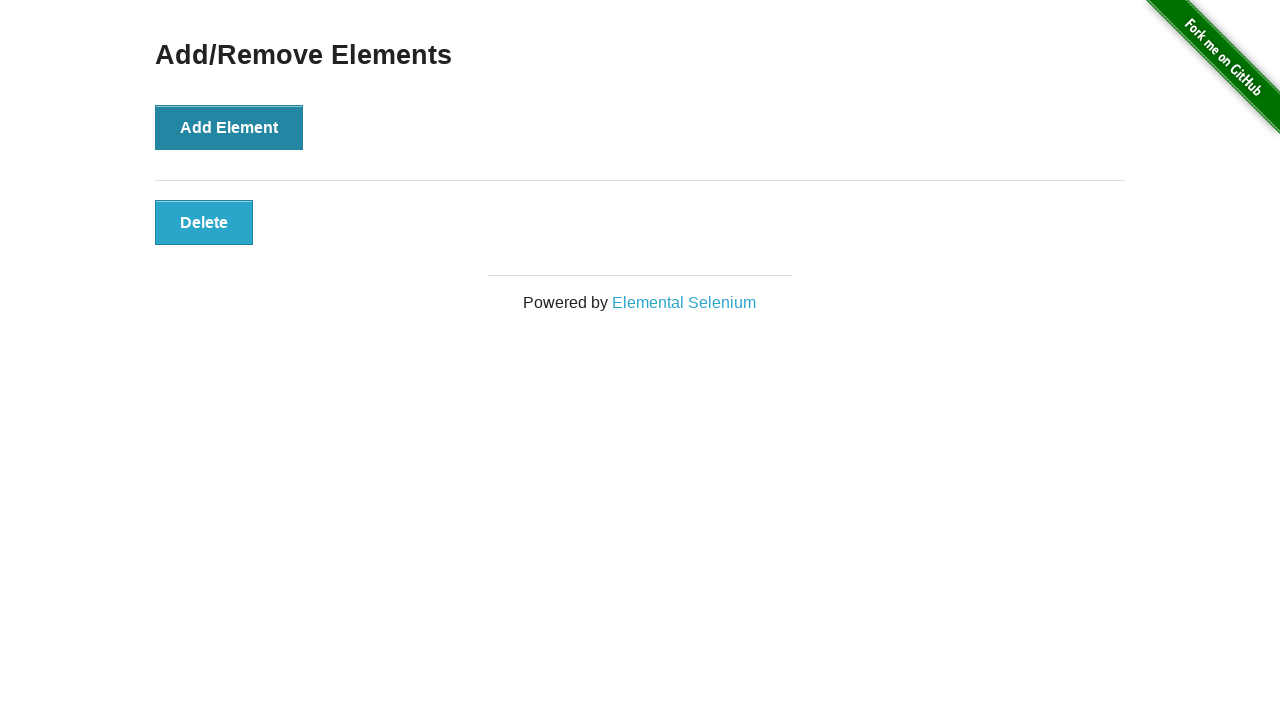

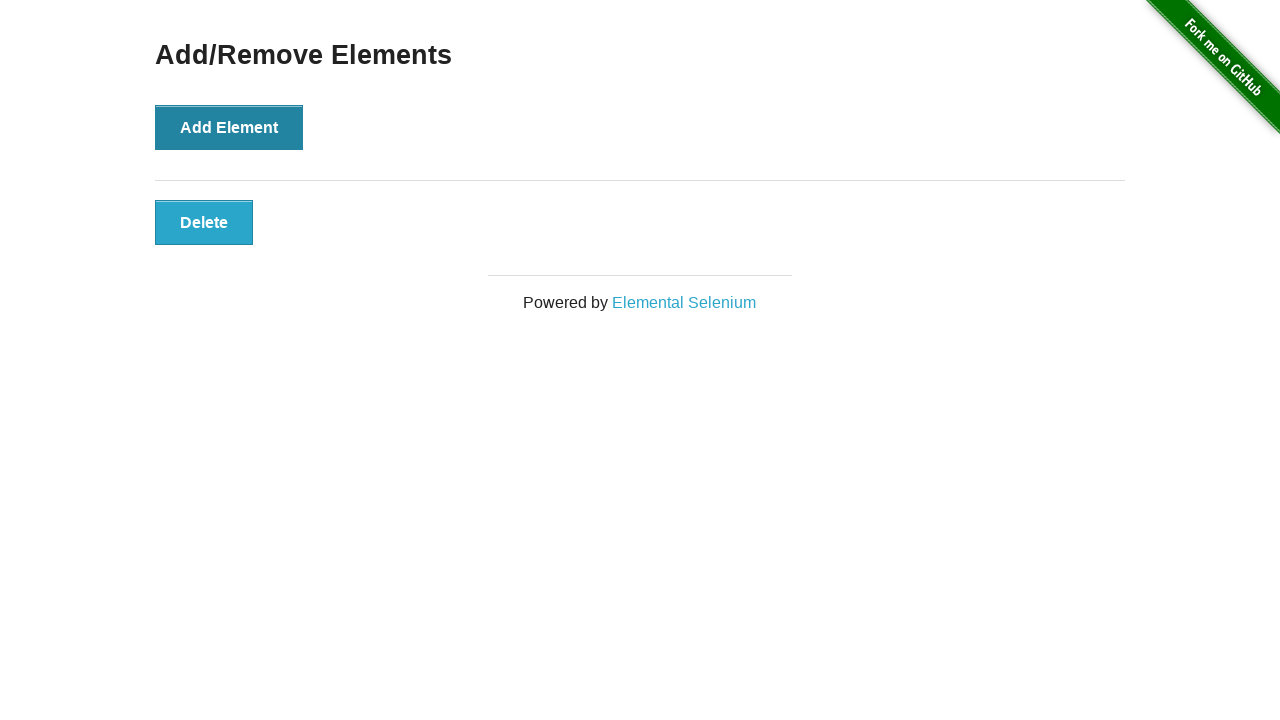